Tests page scrolling functionality by scrolling down and then back up using PAGE_DOWN and PAGE_UP keys

Starting URL: https://techproeducation.com

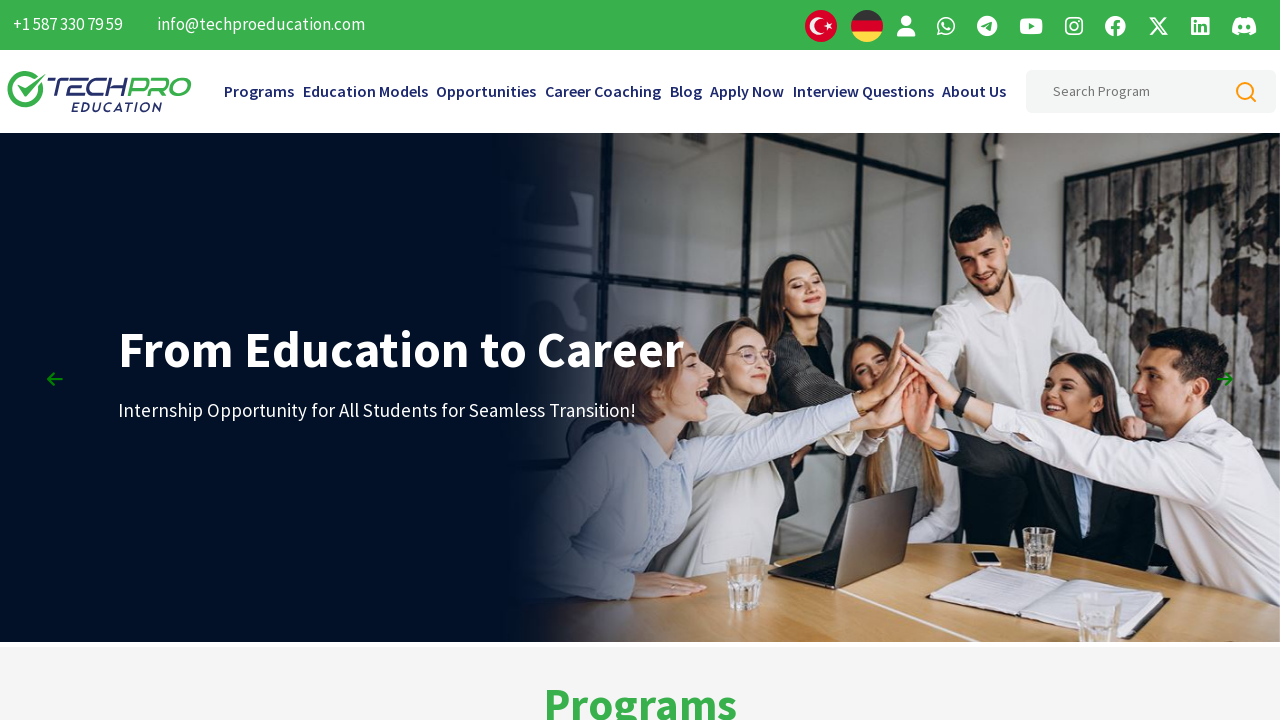

Pressed PageDown key to scroll down
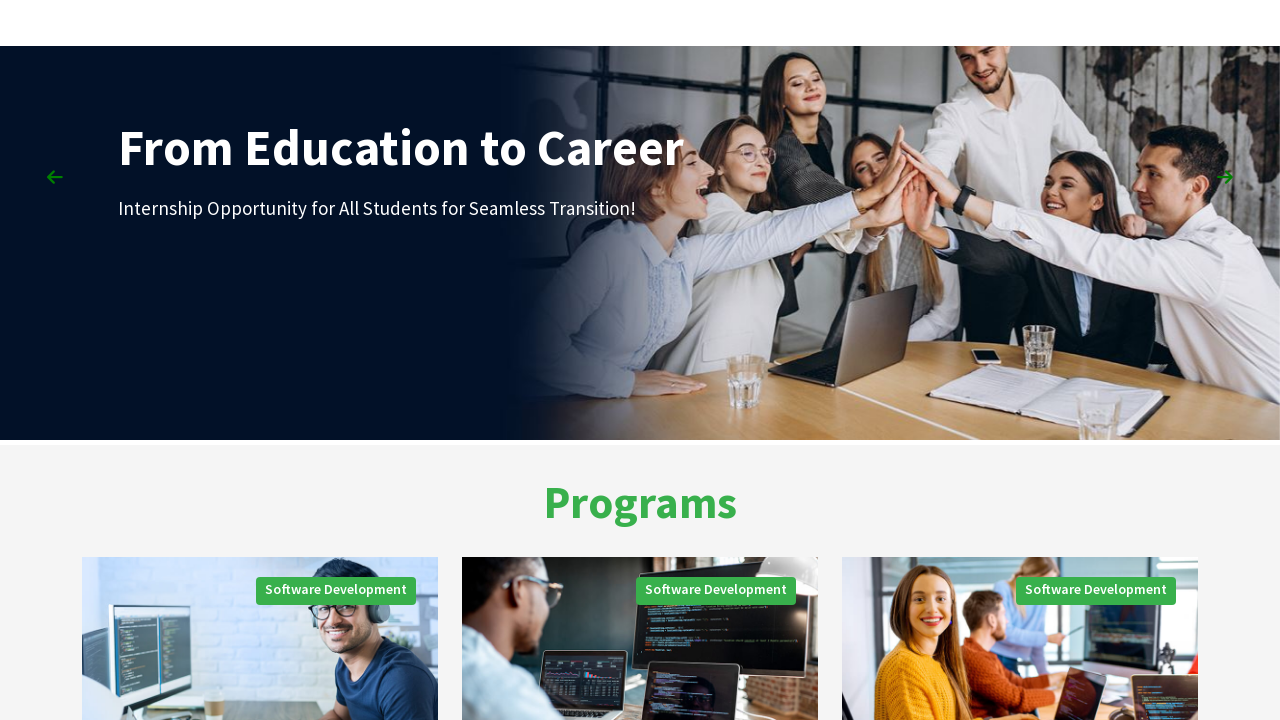

Pressed PageDown key to scroll down
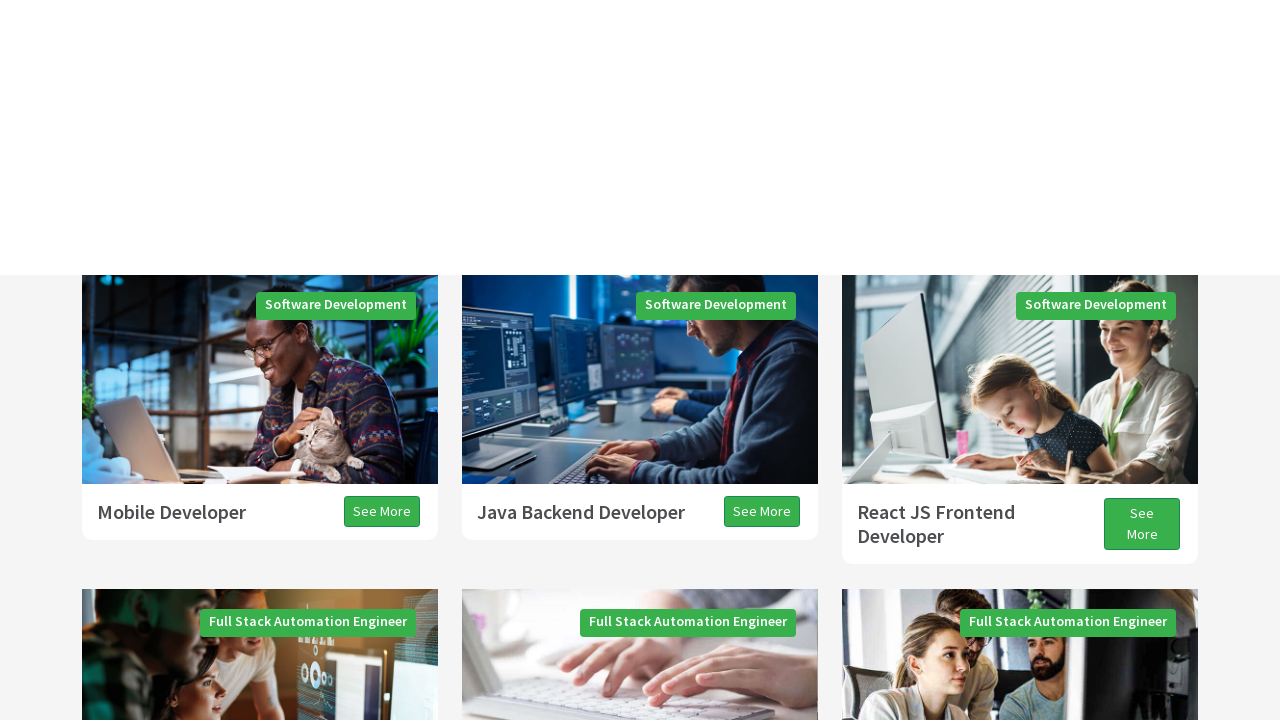

Pressed PageDown key to scroll down
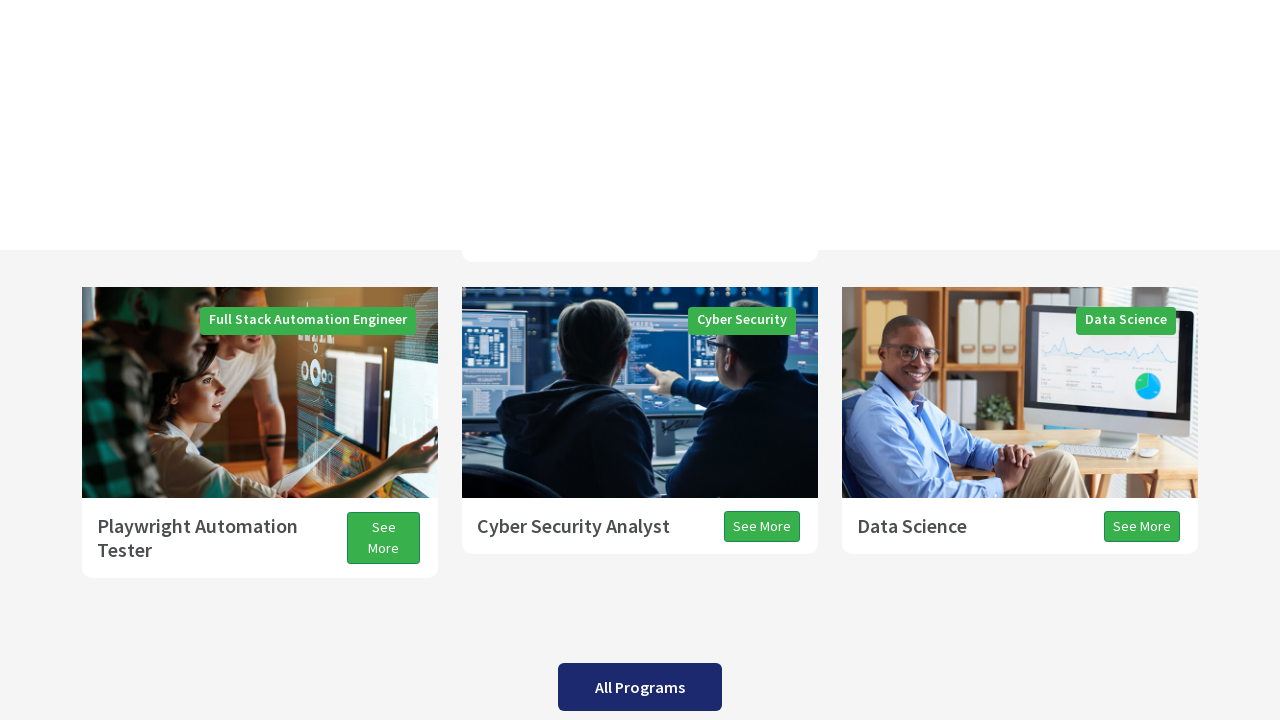

Pressed PageDown key to scroll down
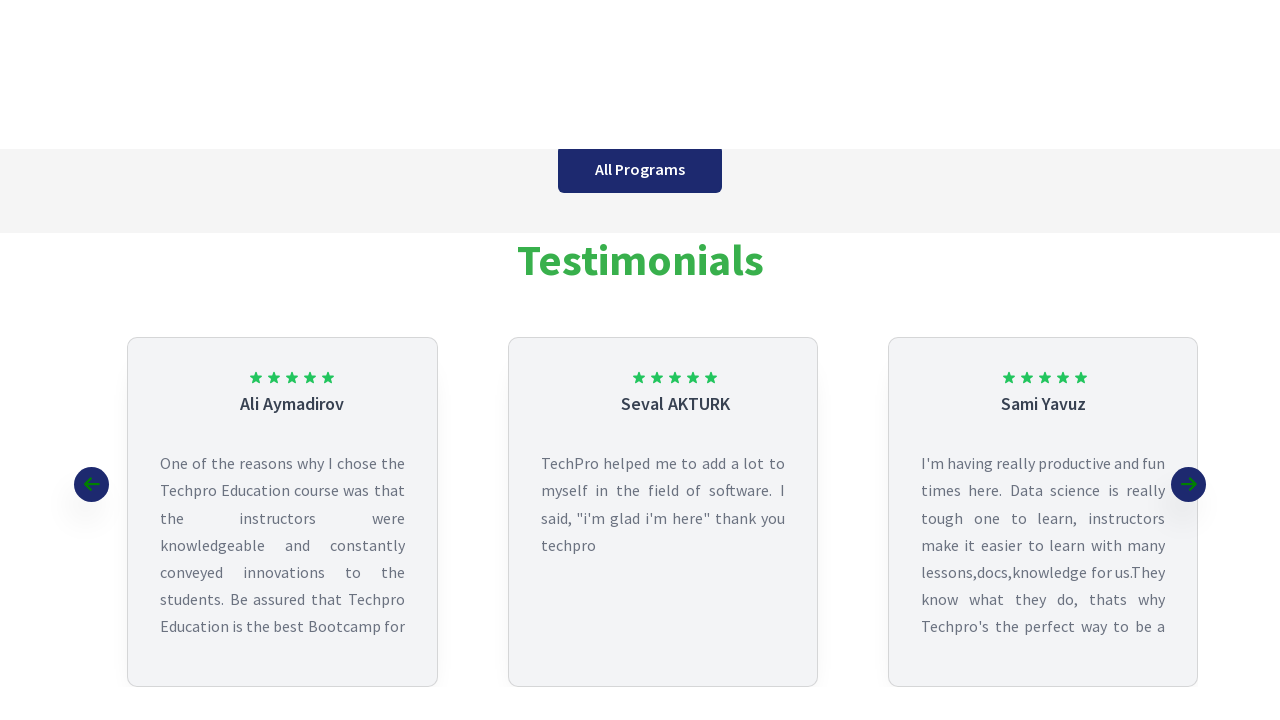

Pressed PageUp key to scroll back up
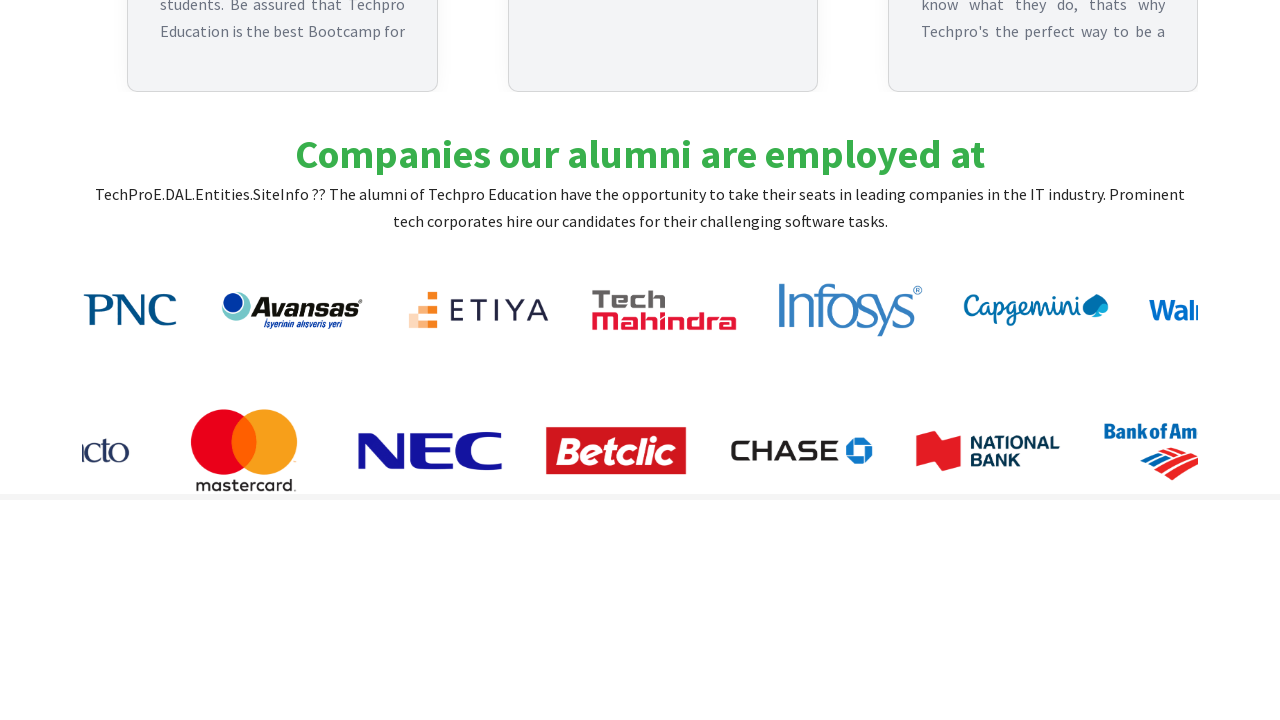

Pressed PageUp key to scroll back up
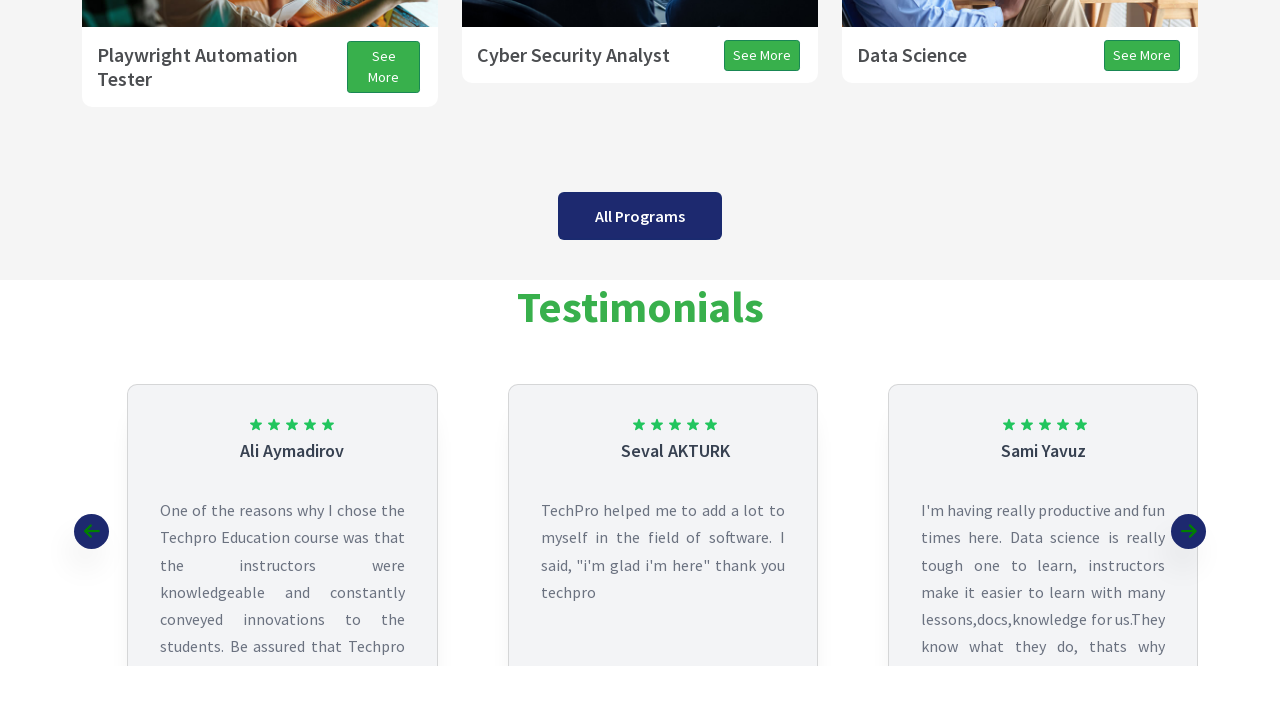

Pressed PageUp key to scroll back up
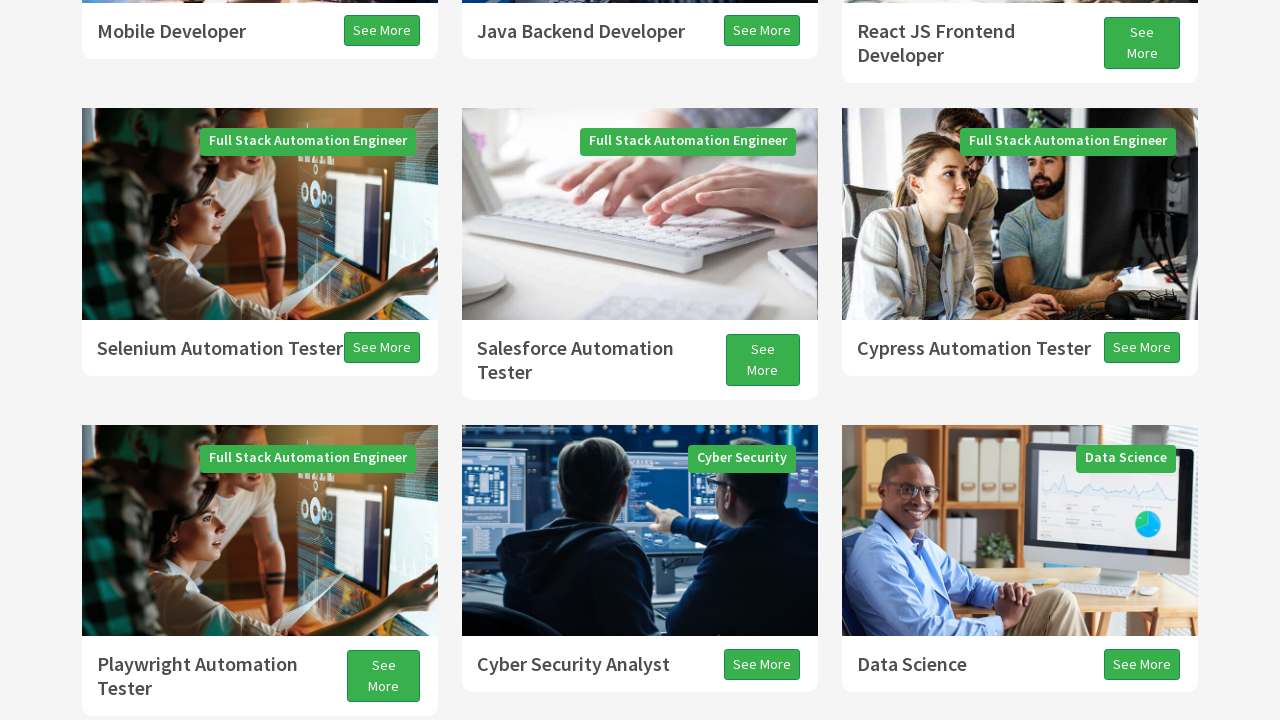

Pressed PageUp key to scroll back up
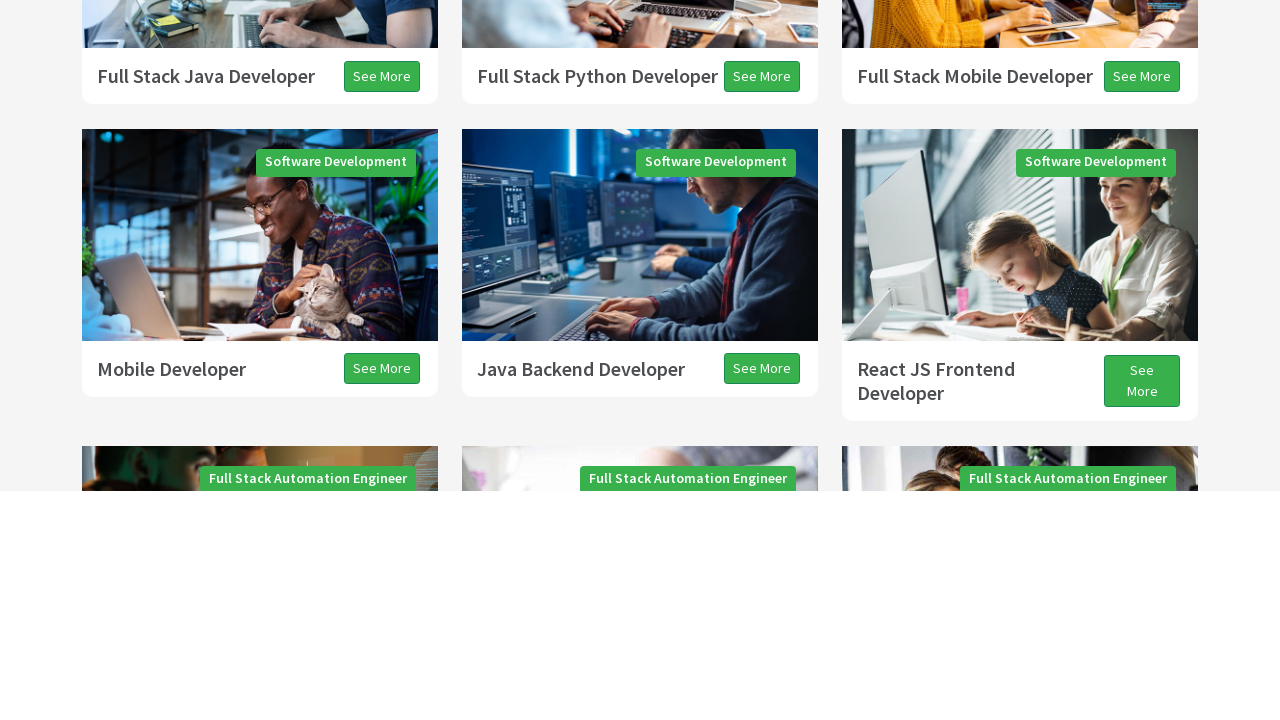

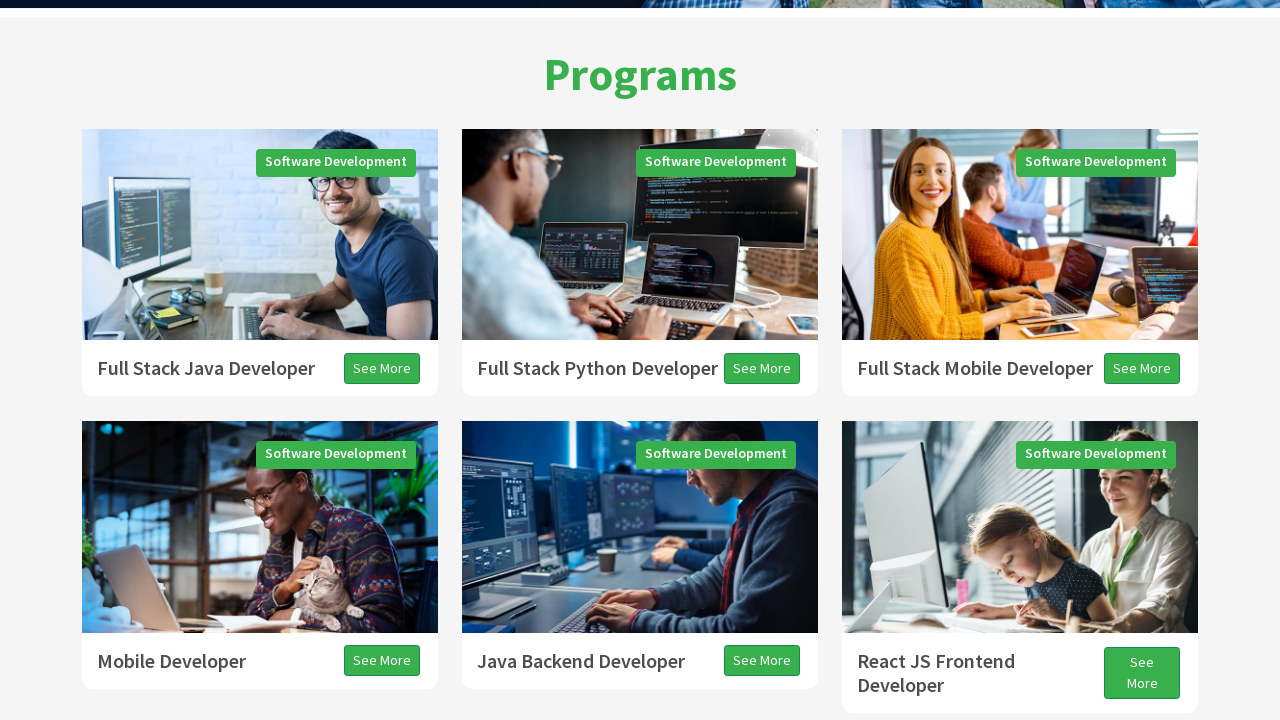